Tests checkbox functionality by locating two checkboxes, clicking them if not already selected, and verifying the first checkbox is checked.

Starting URL: https://the-internet.herokuapp.com/checkboxes

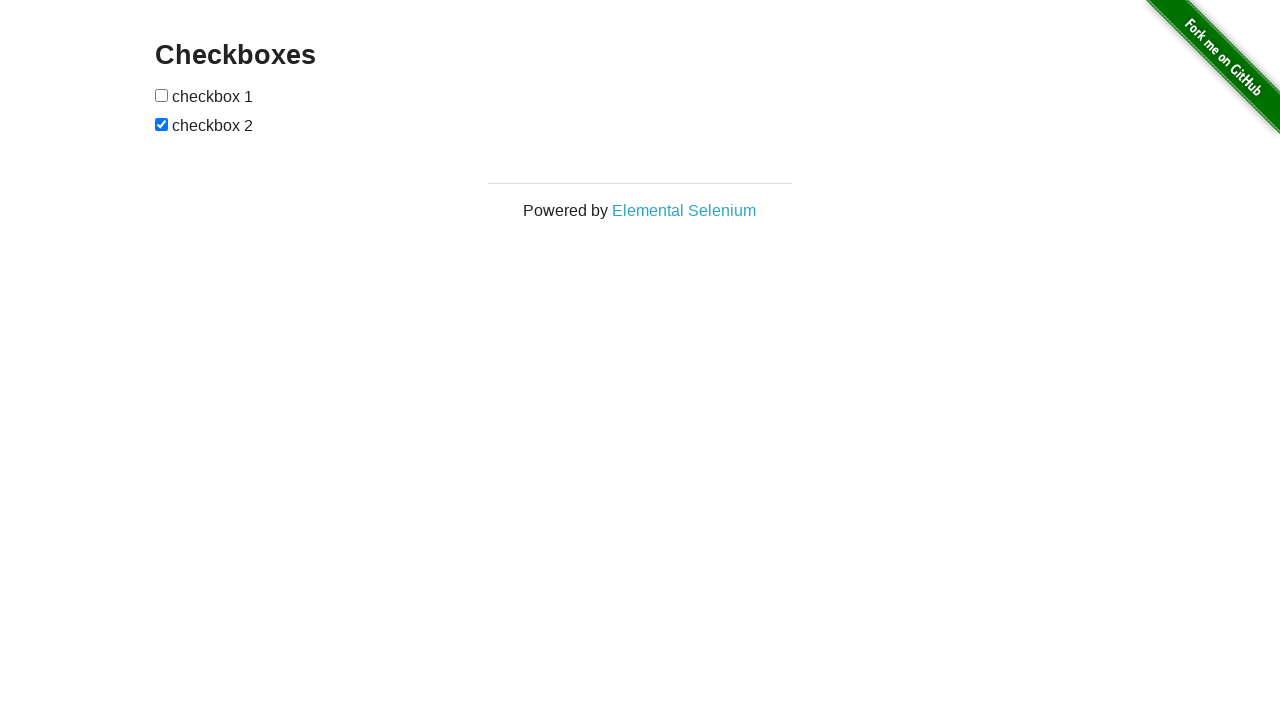

Located first checkbox element
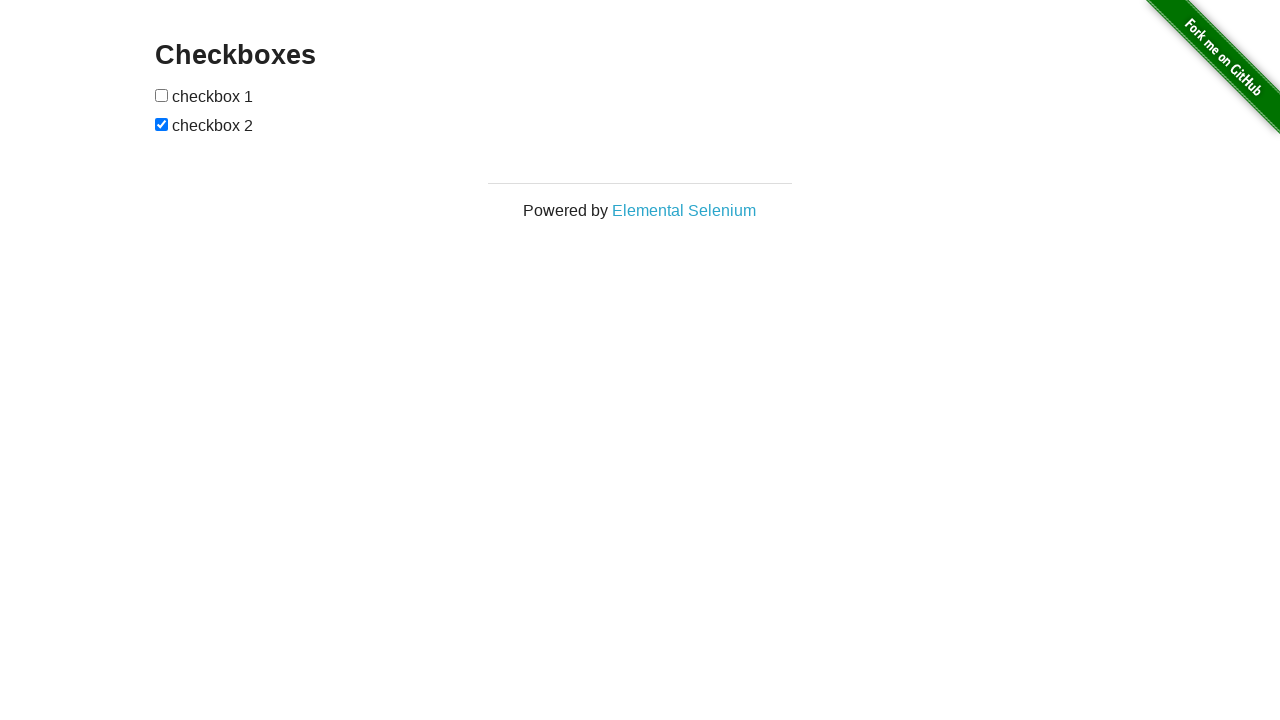

Located second checkbox element
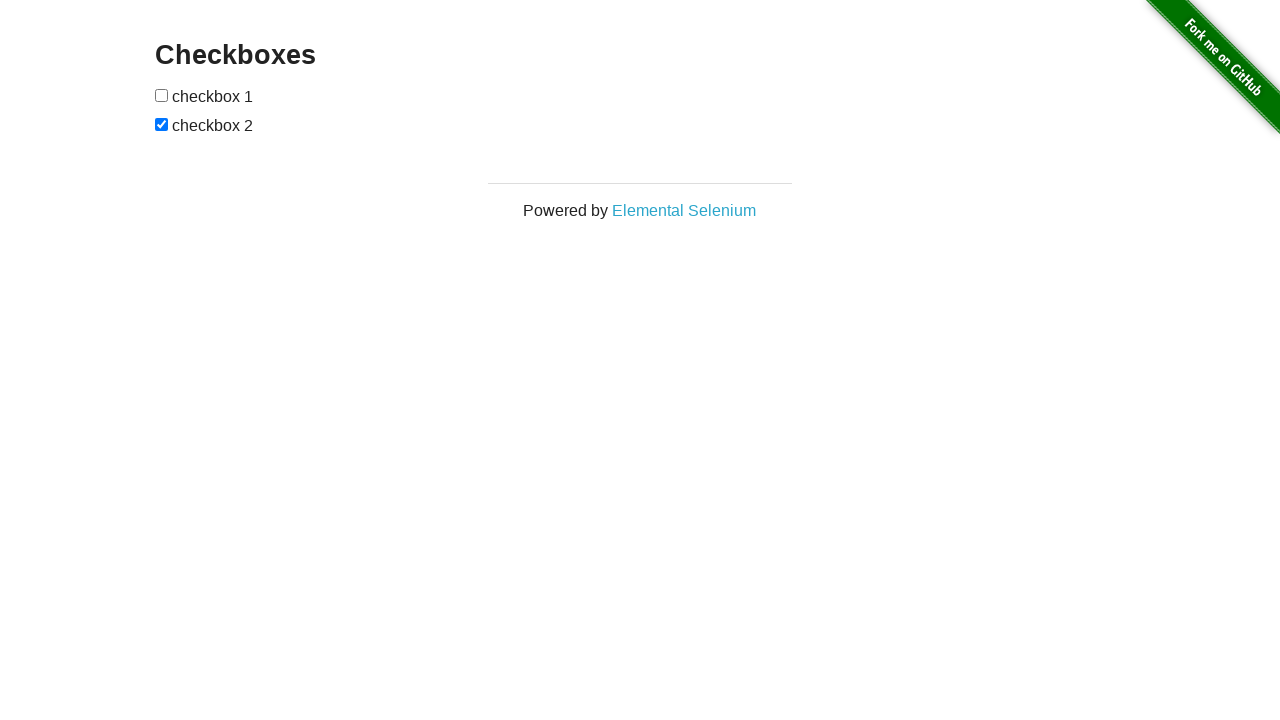

Verified checkbox1 is not checked
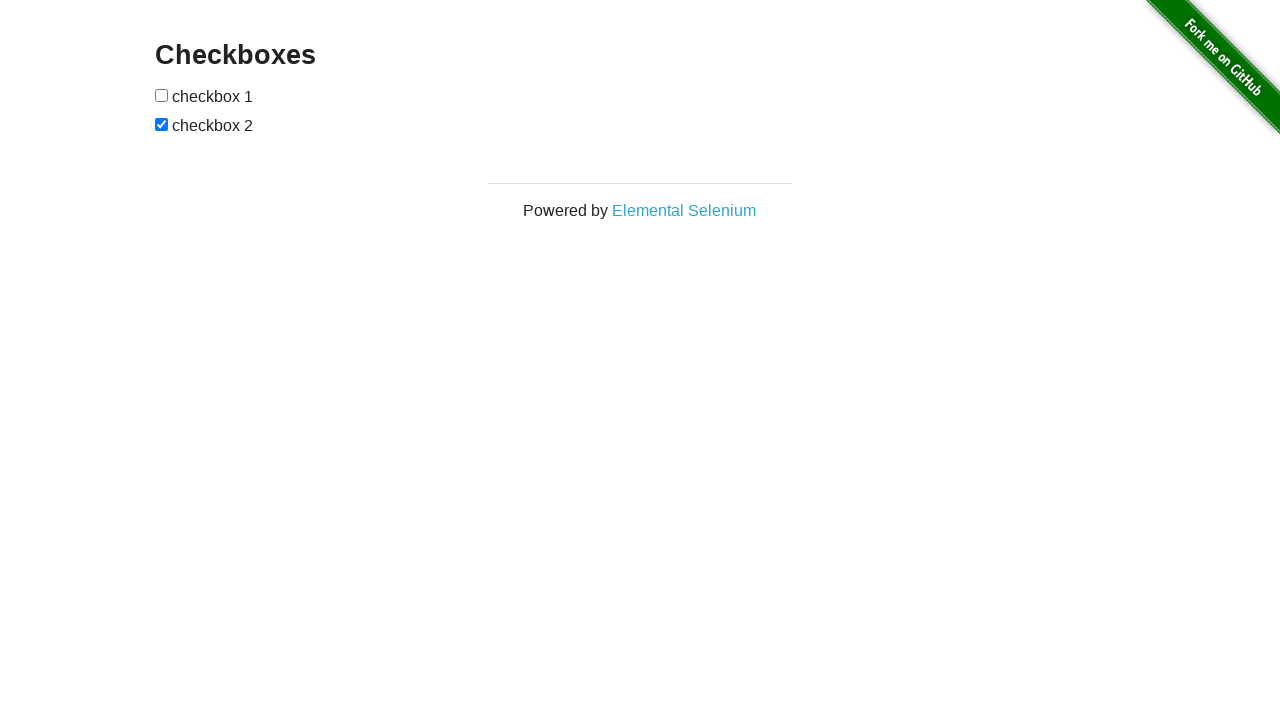

Clicked checkbox1 to select it at (162, 95) on (//input[@type='checkbox'])[1]
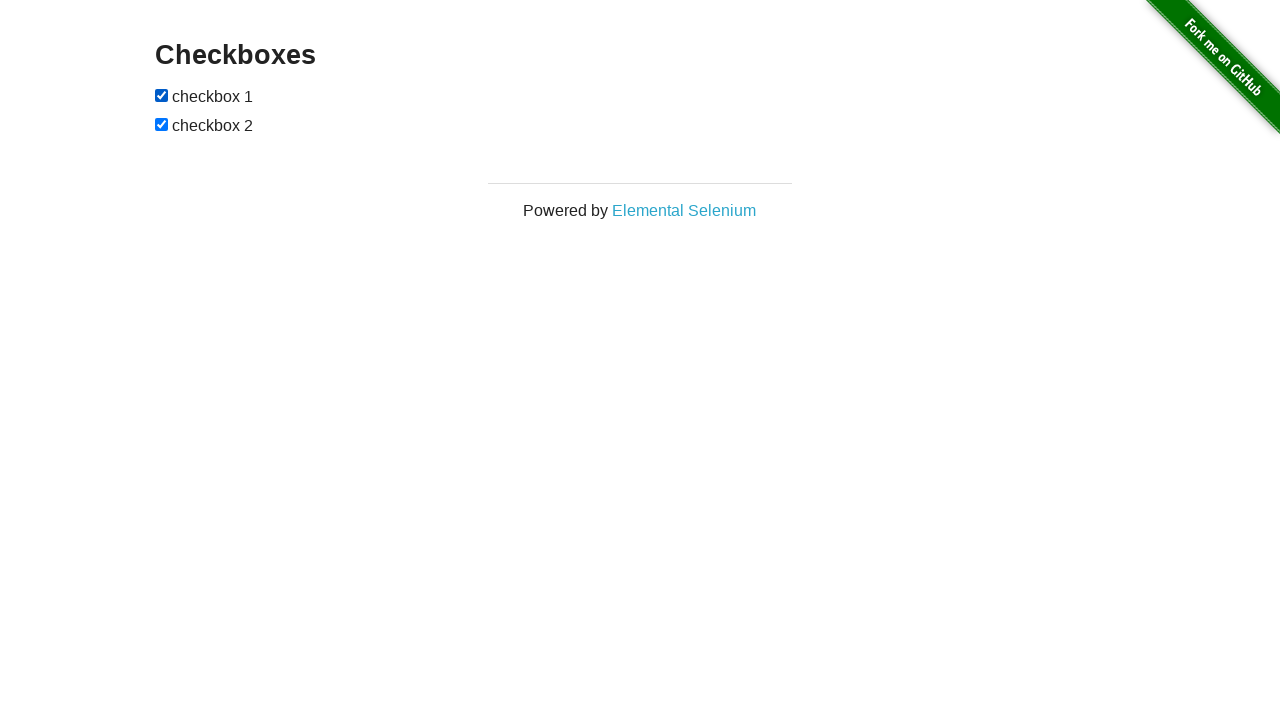

Verified checkbox2 is already checked
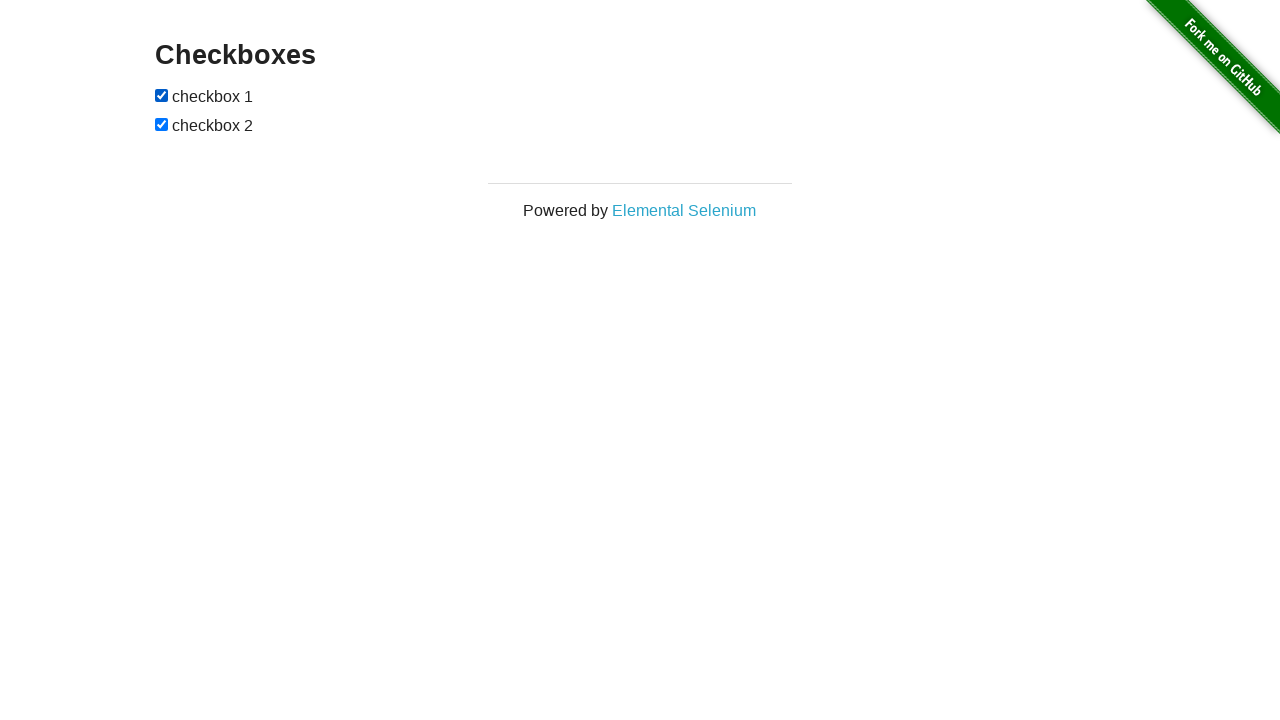

Verified checkbox1 is checked
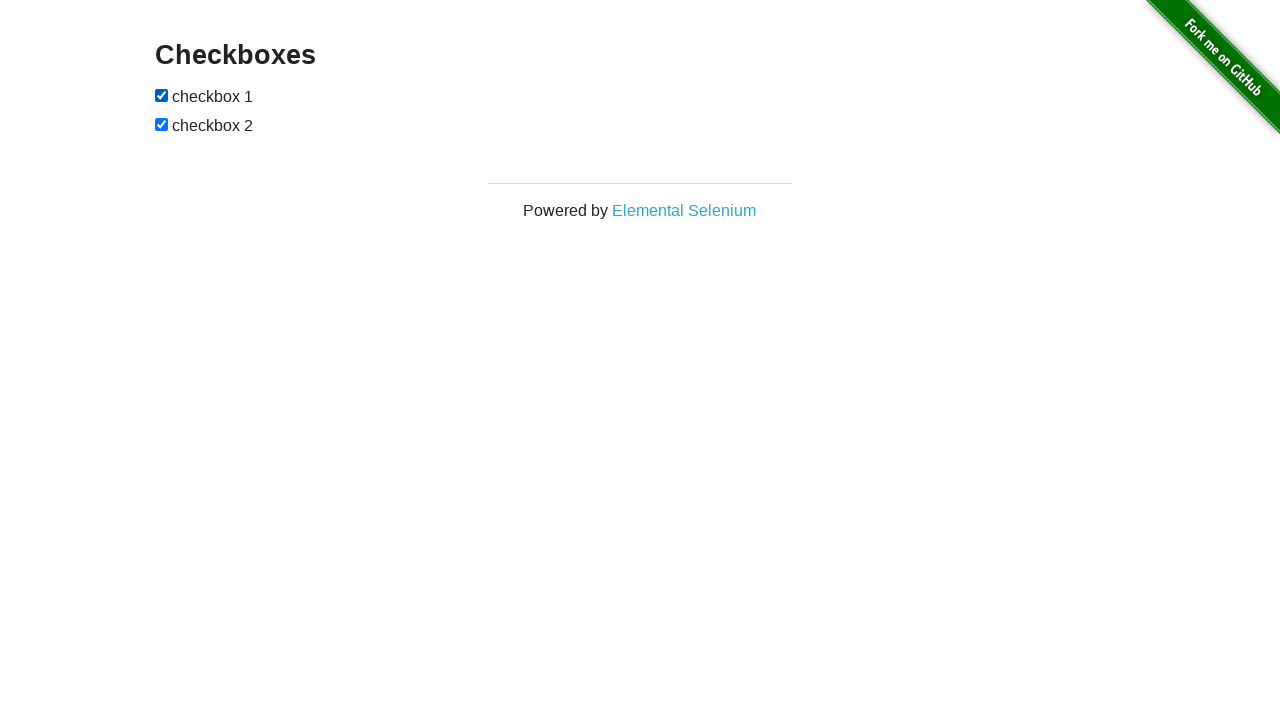

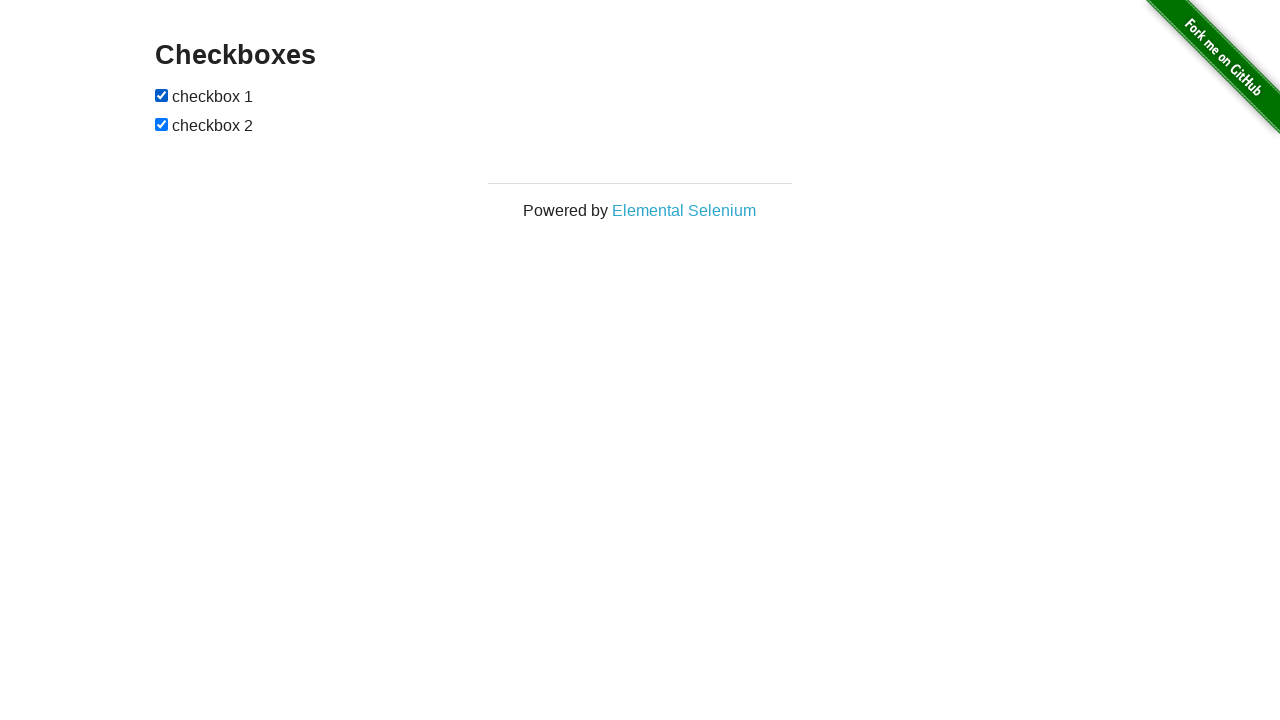